Tests window handling using array-based approach to switch between windows and verify titles

Starting URL: https://the-internet.herokuapp.com/windows

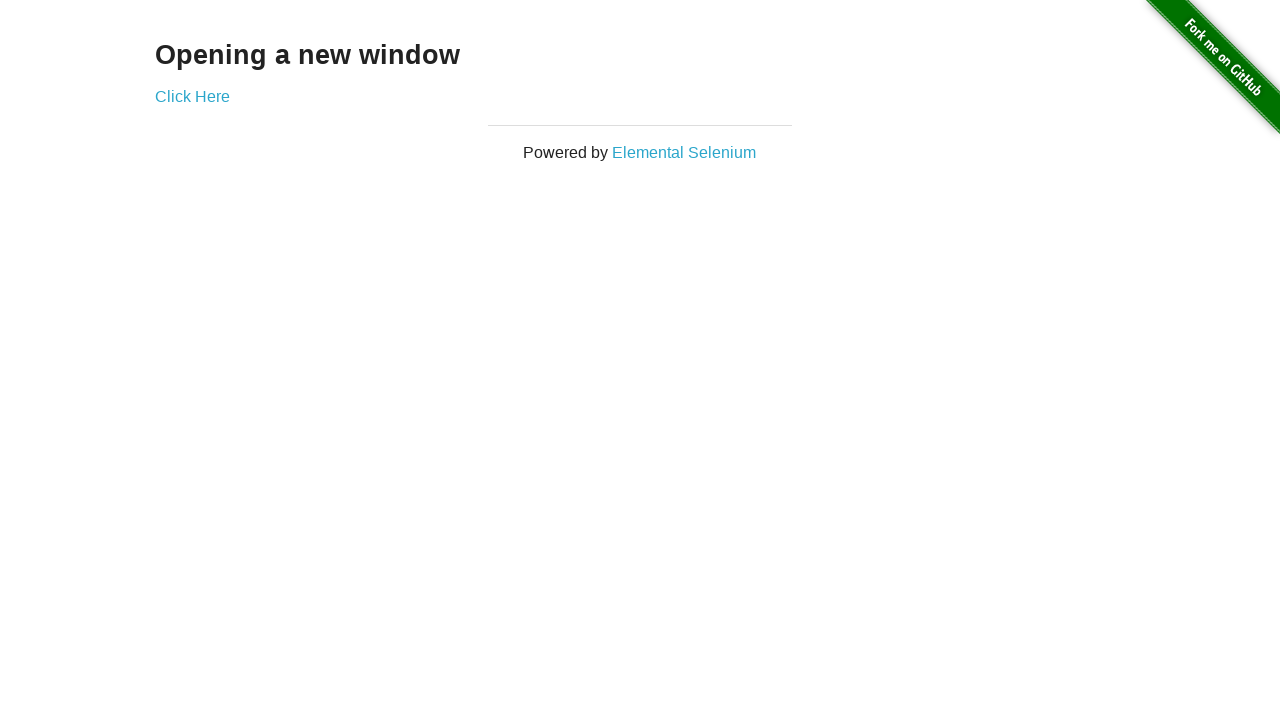

Retrieved heading text from first page
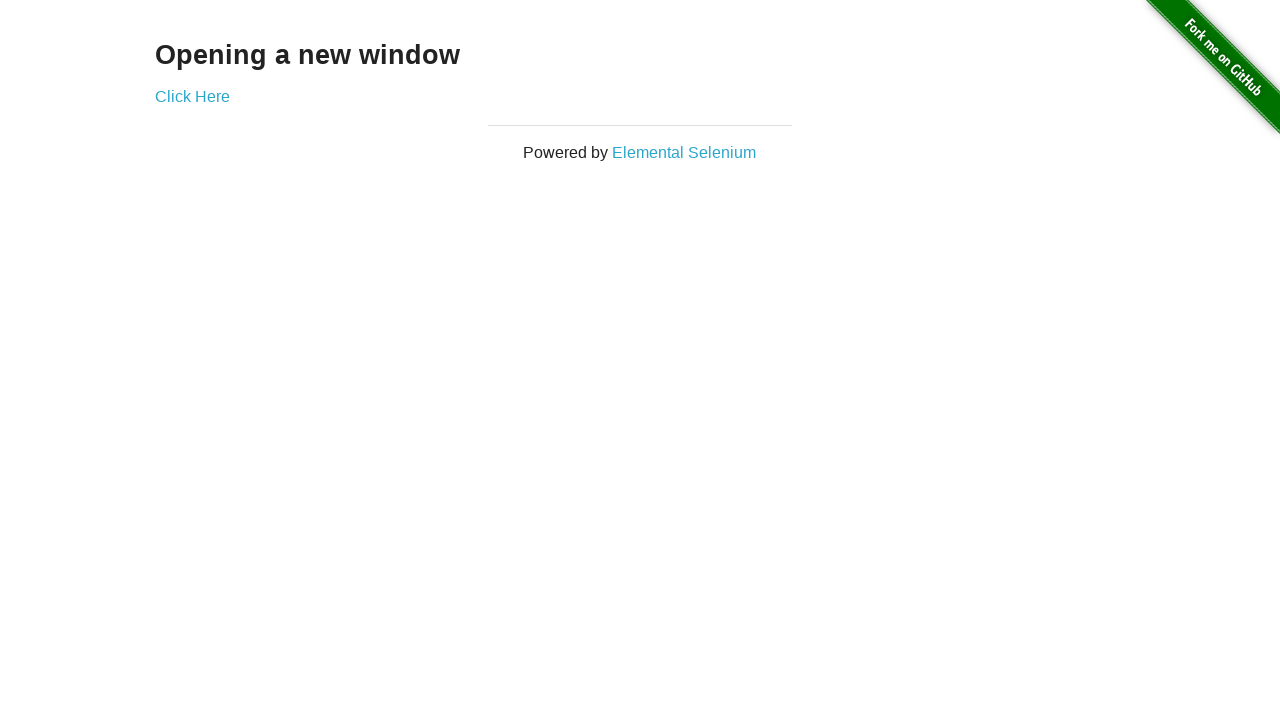

Verified heading text is 'Opening a new window'
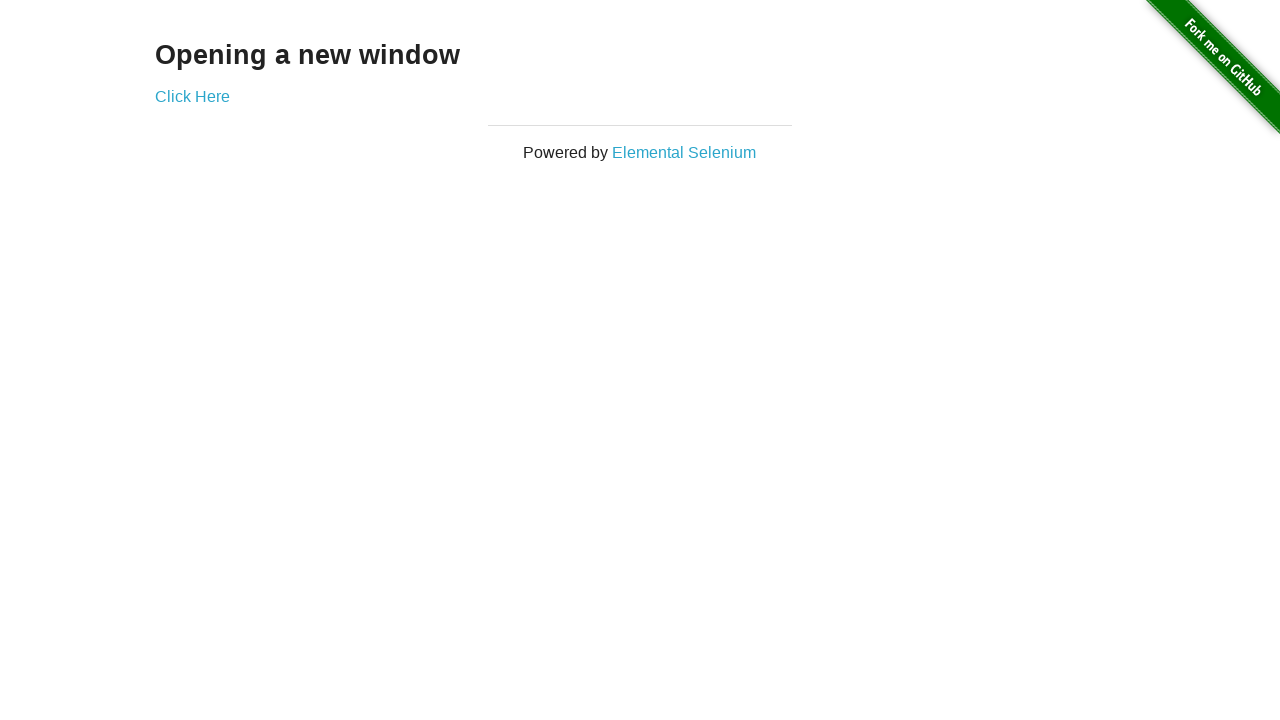

Verified first page title is 'The Internet'
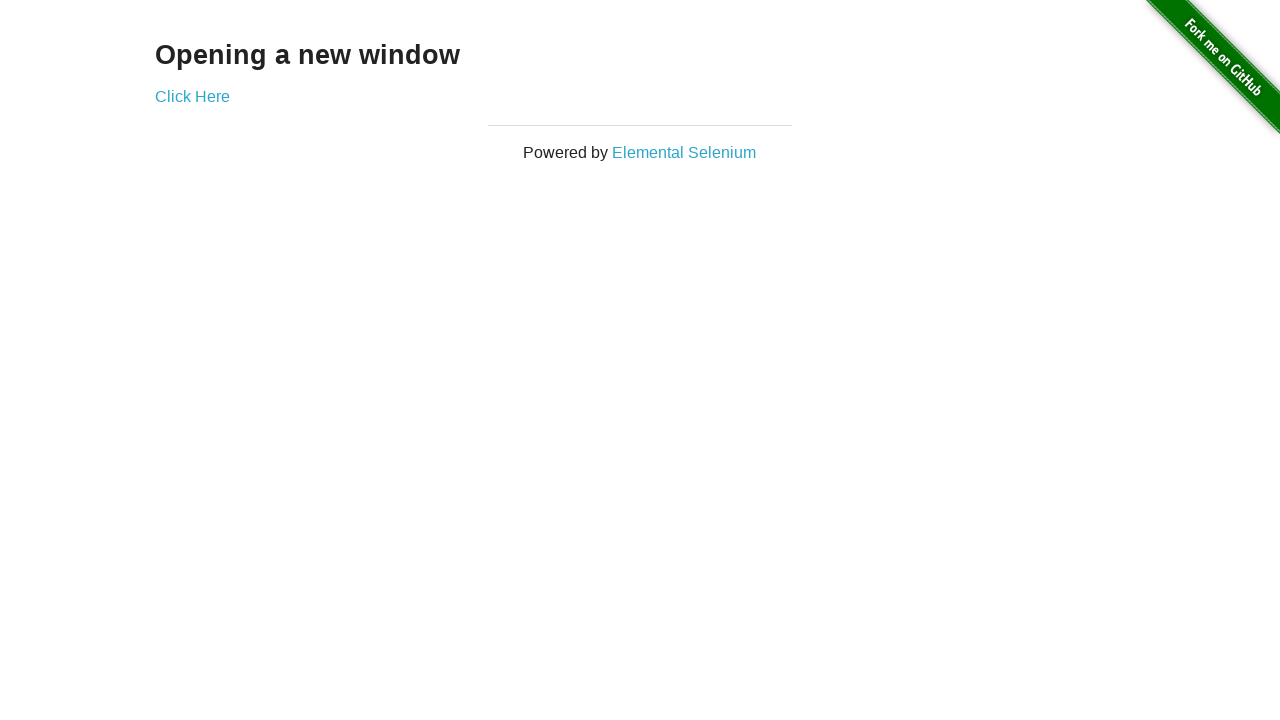

Stored reference to first page
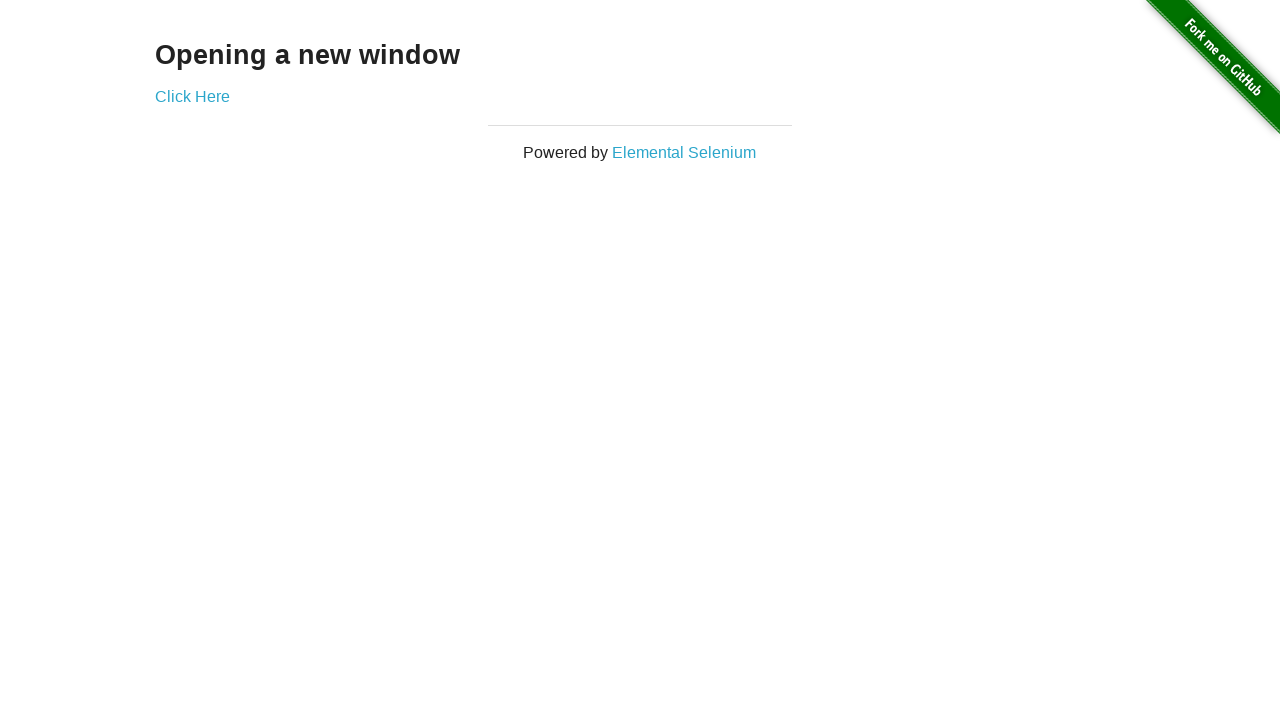

Clicked 'Click Here' button to open new window at (192, 96) on (//a)[2]
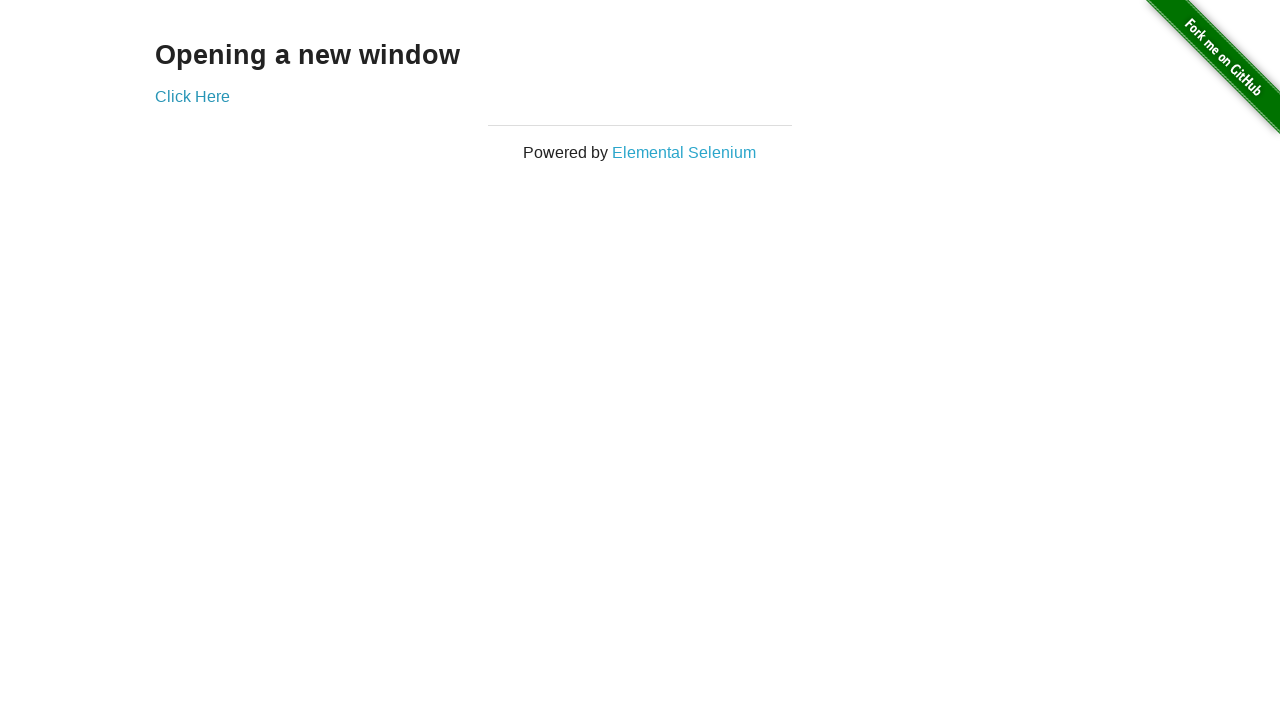

Captured new window popup
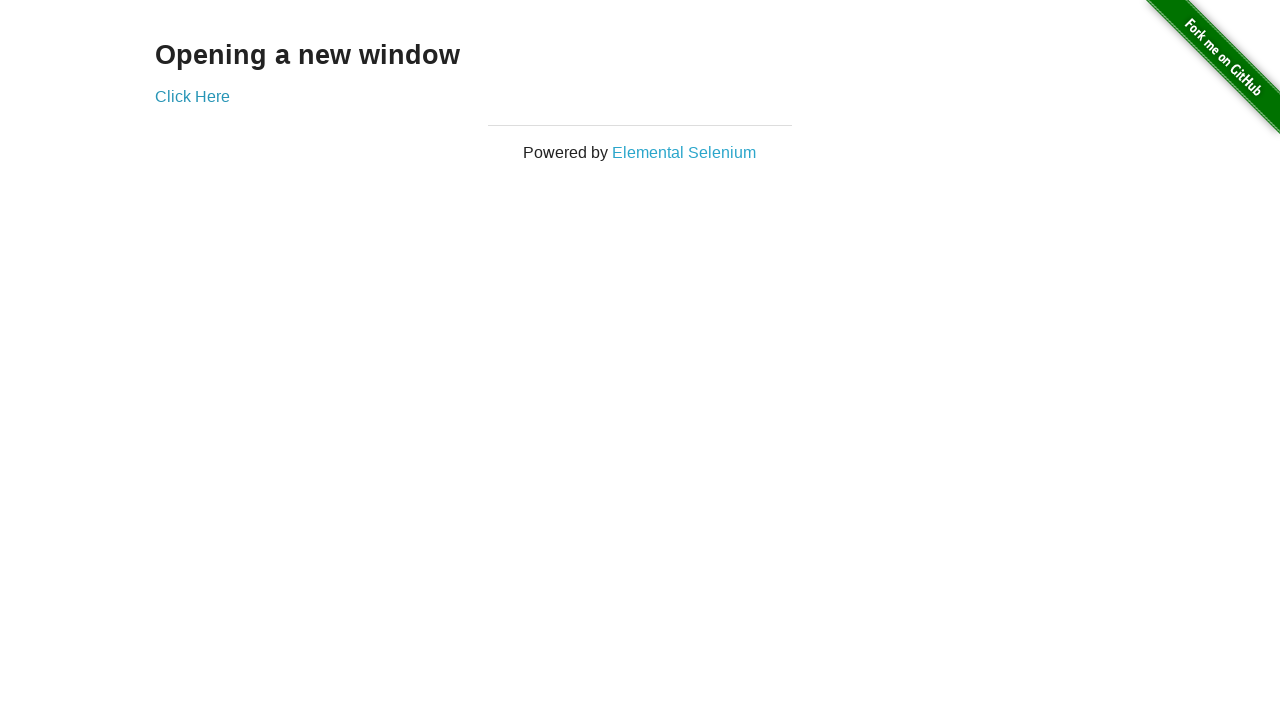

Verified new window title is 'New Window'
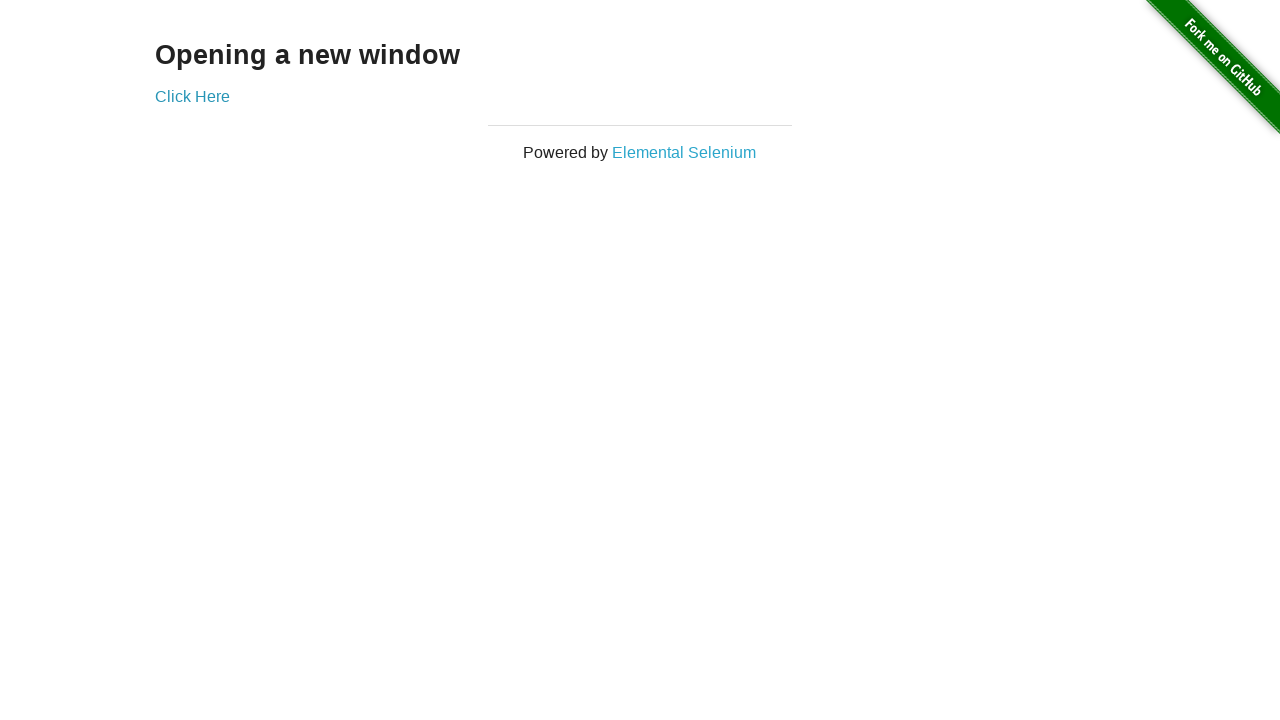

Switched back to first page
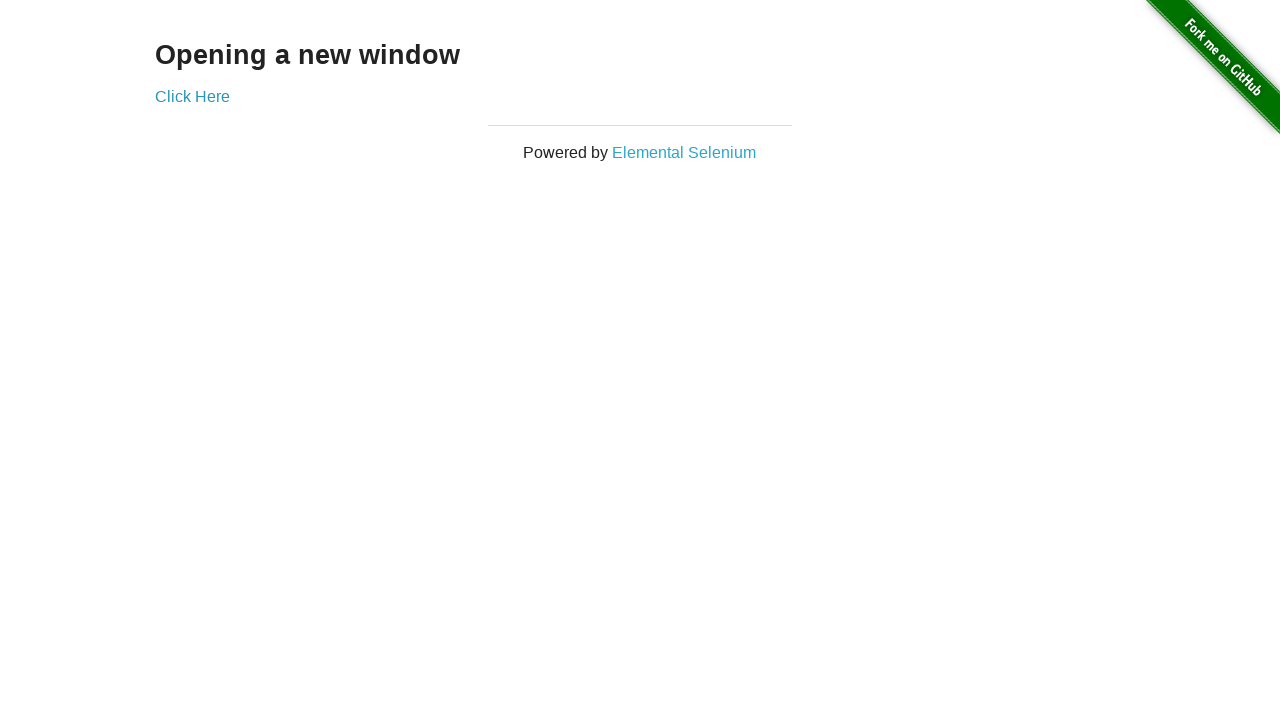

Verified first page title is still 'The Internet'
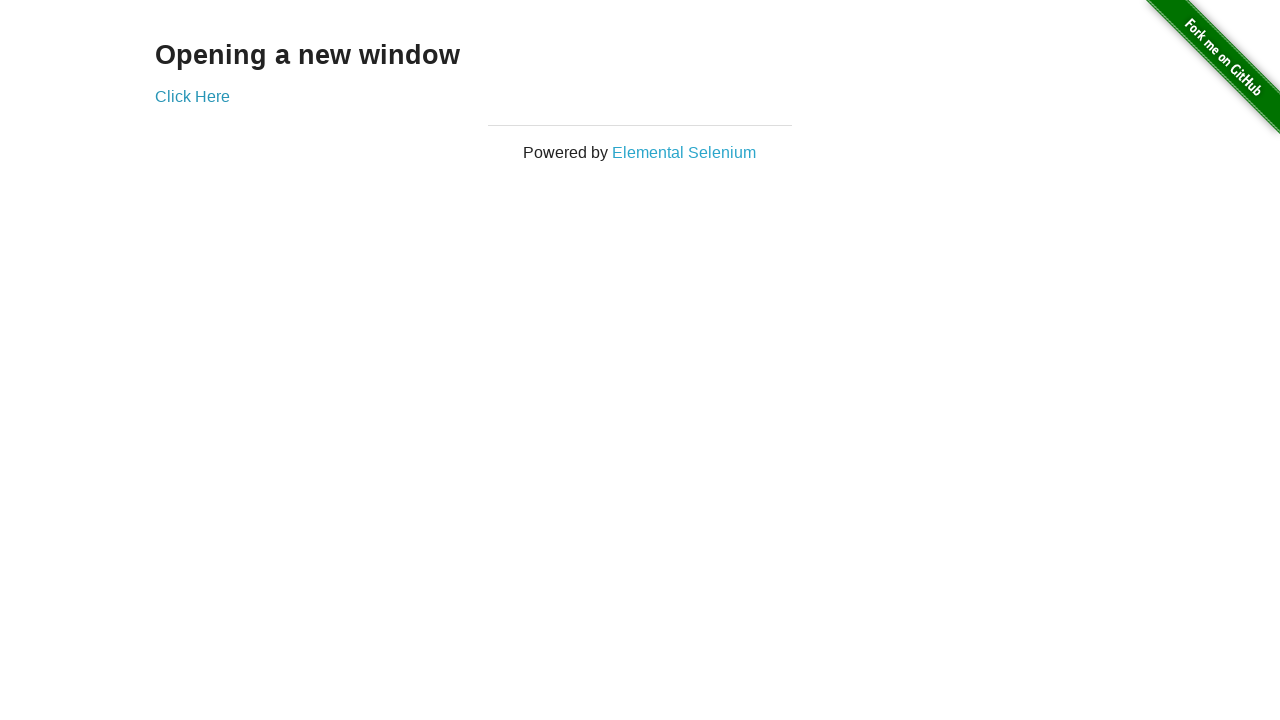

Switched to new window
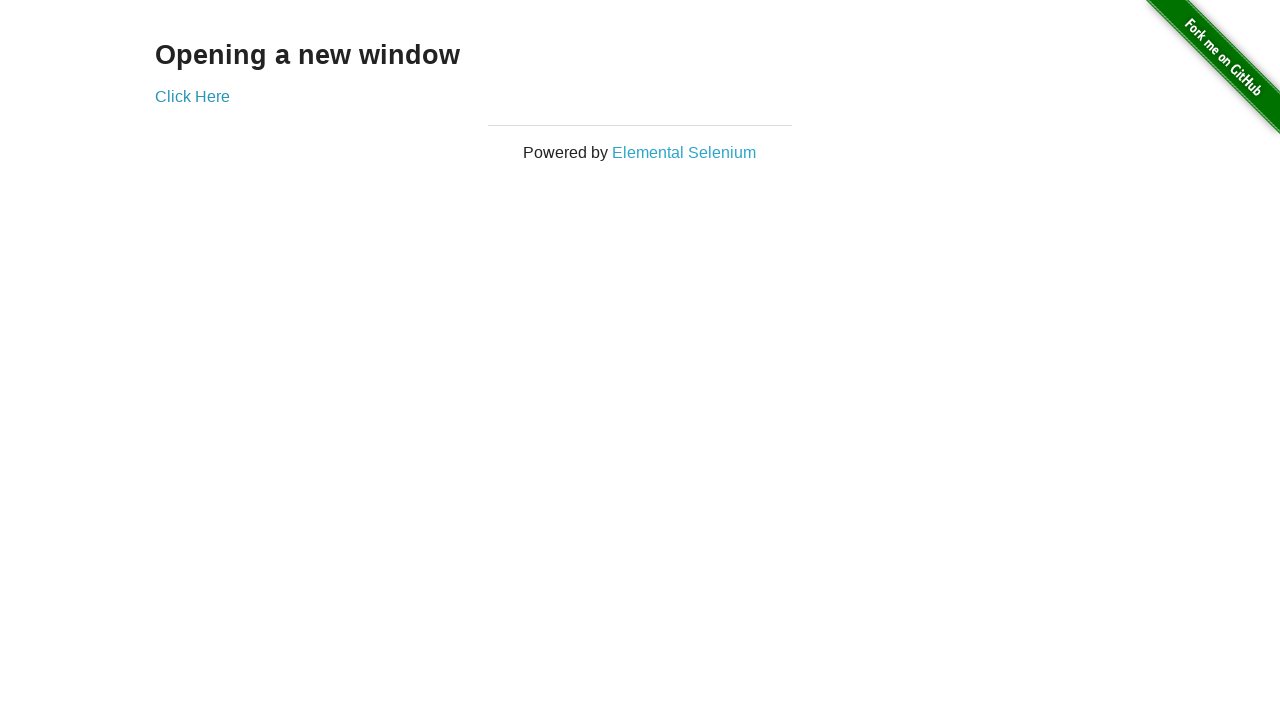

Switched back to first page again
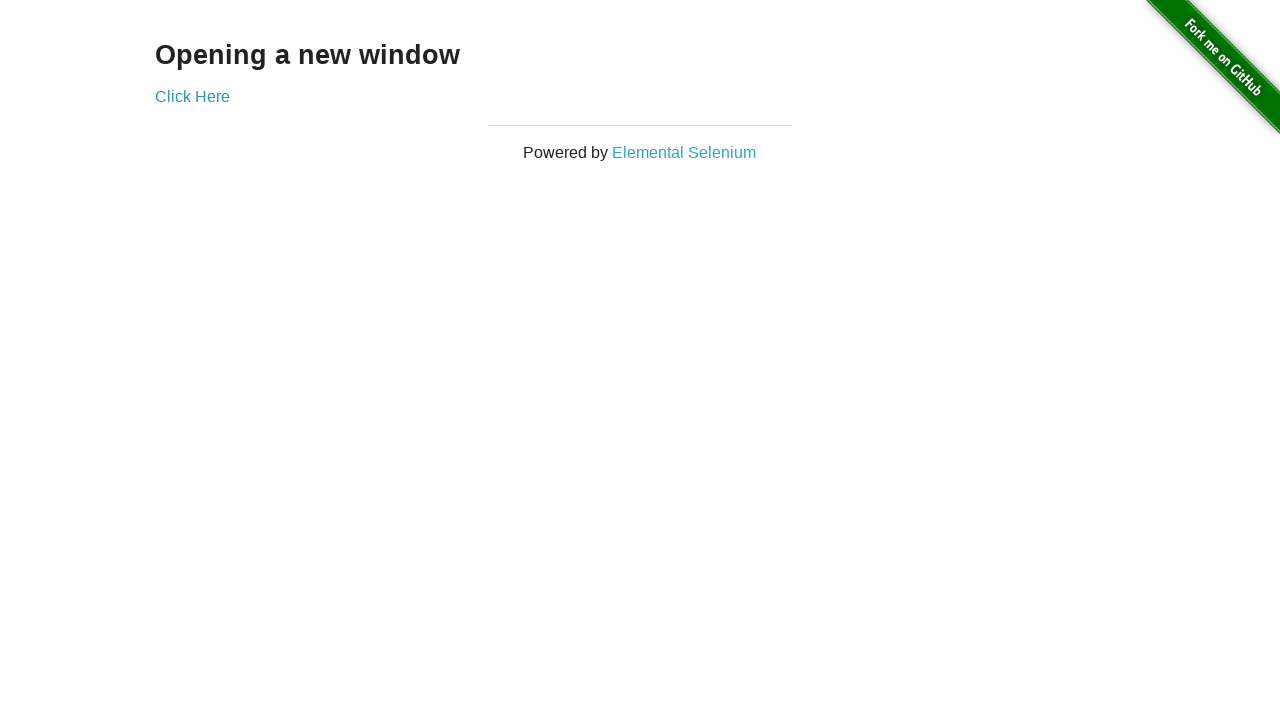

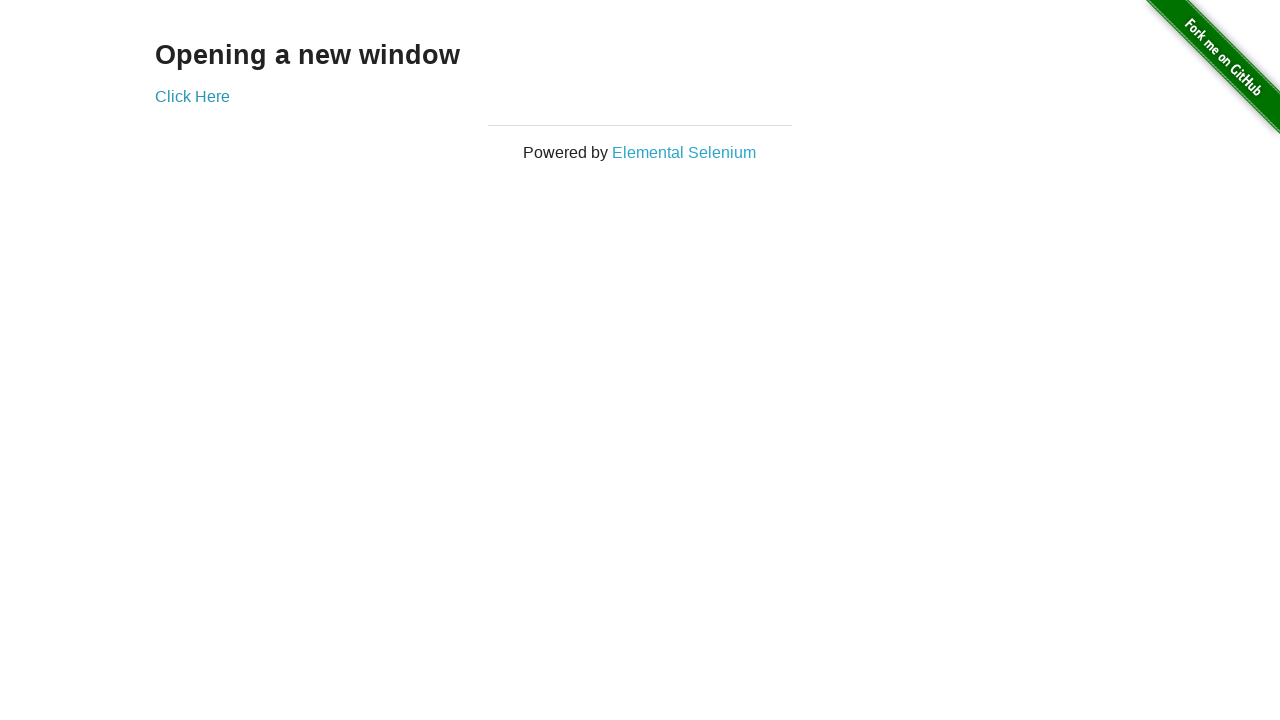